Tests mouse hover functionality by switching to an iframe and hovering over a smiley image element on the W3Schools tryit page to trigger onmouseover event.

Starting URL: https://www.w3schools.com/jsref/tryit.asp?filename=tryjsref_onmouseover

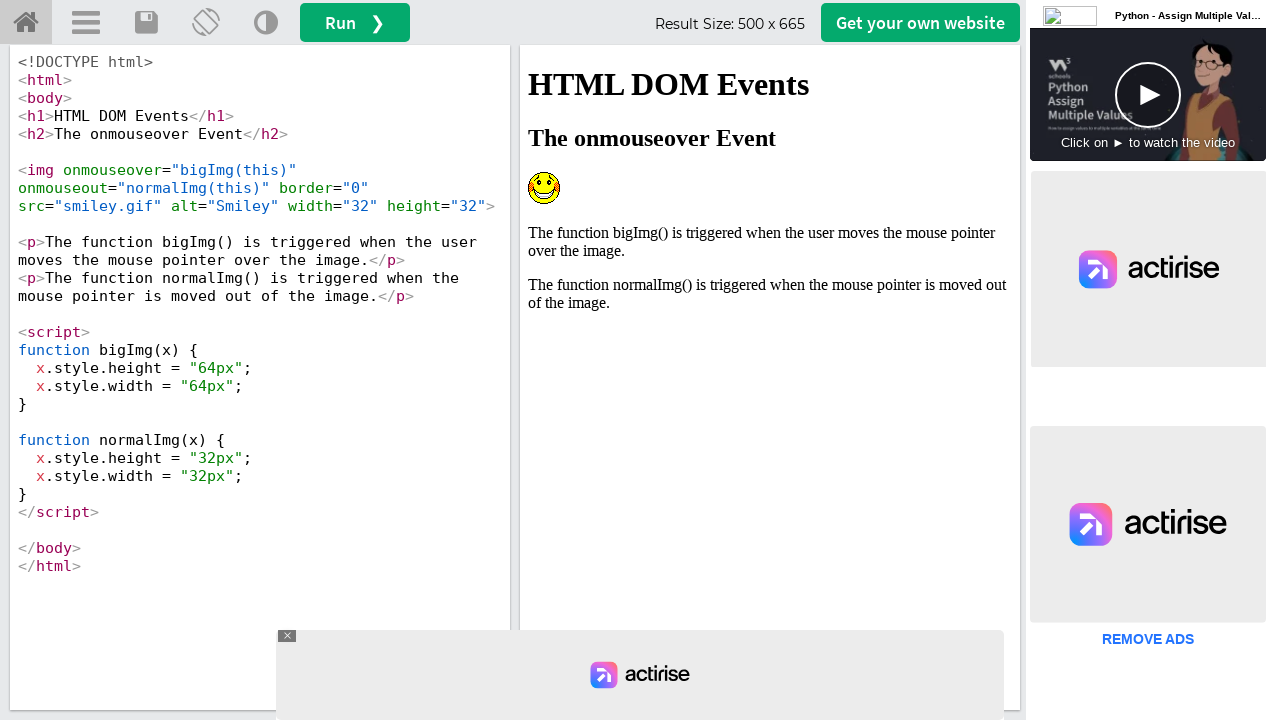

Located the iframe with ID 'iframeResult'
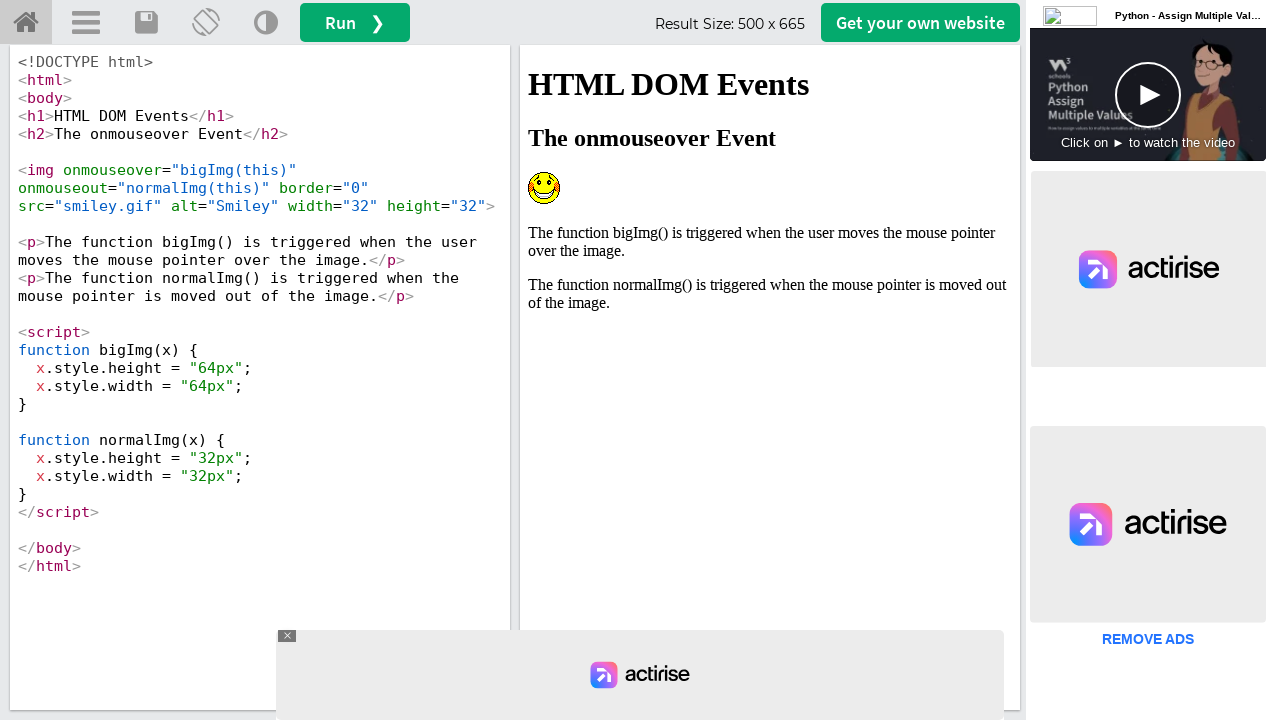

Located the smiley image element with alt text 'Smiley' within the iframe
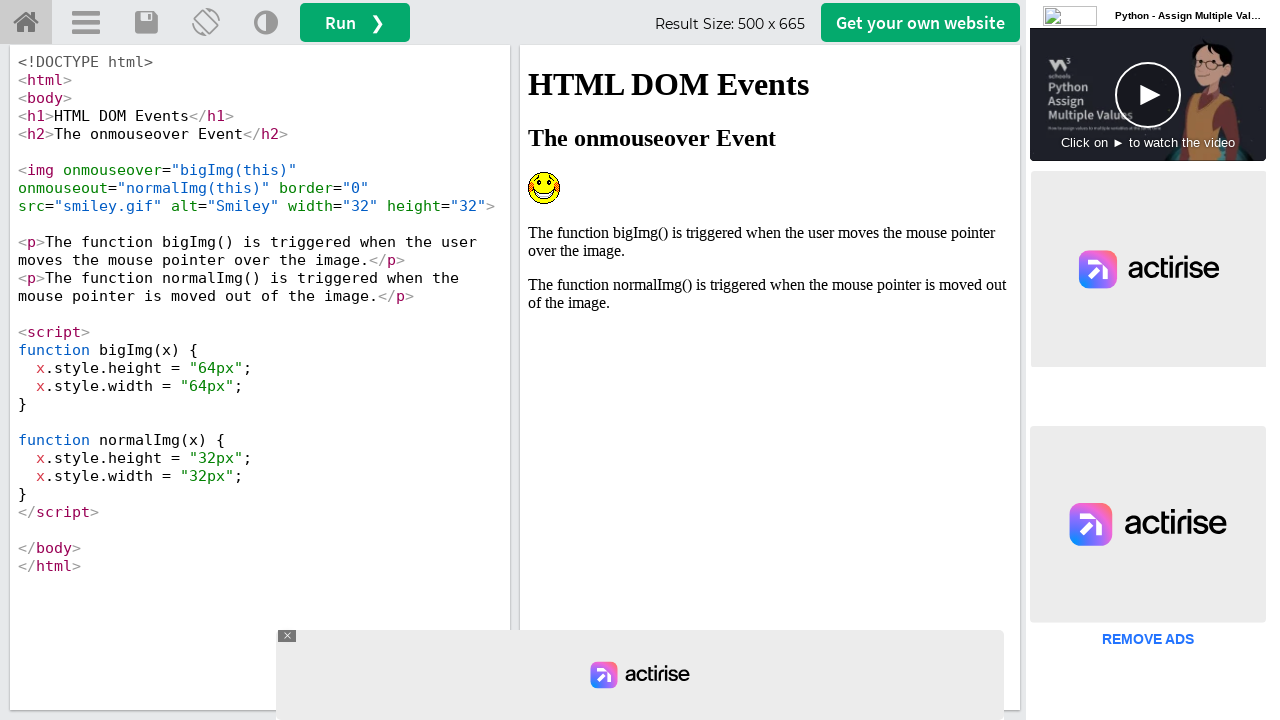

Hovered over the smiley image to trigger the onmouseover event at (544, 188) on #iframeResult >> internal:control=enter-frame >> img[alt='Smiley']
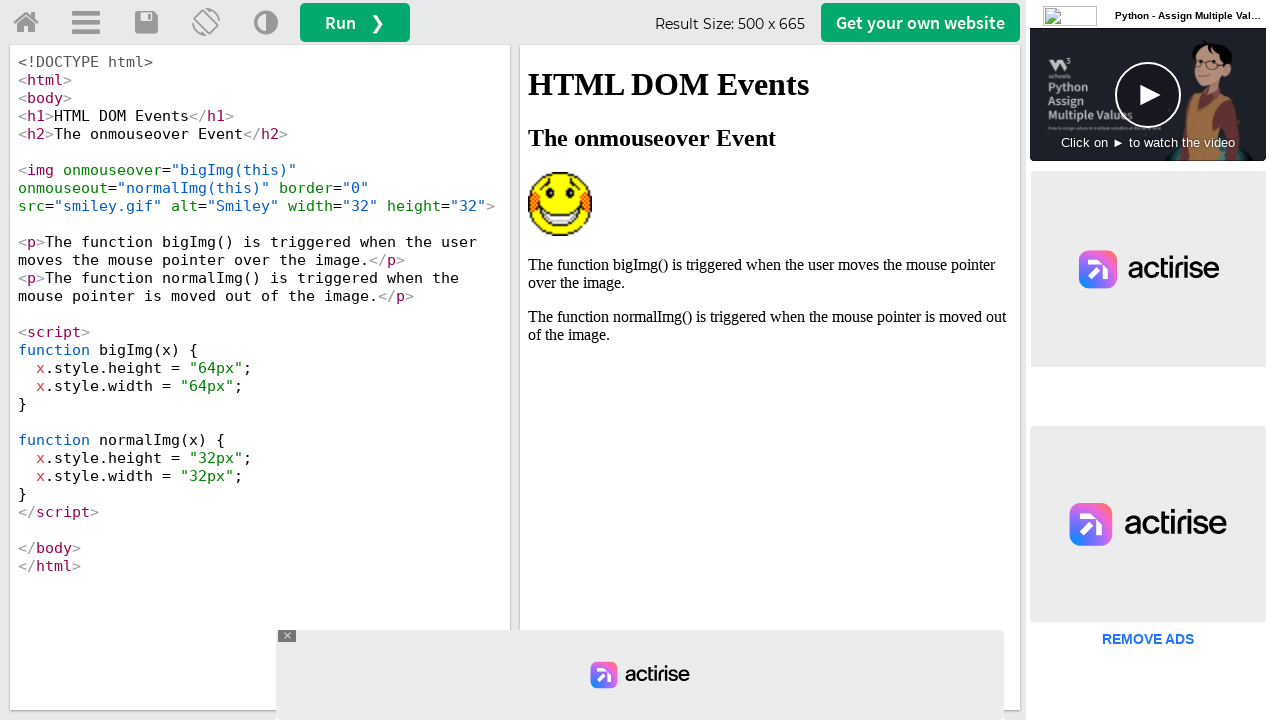

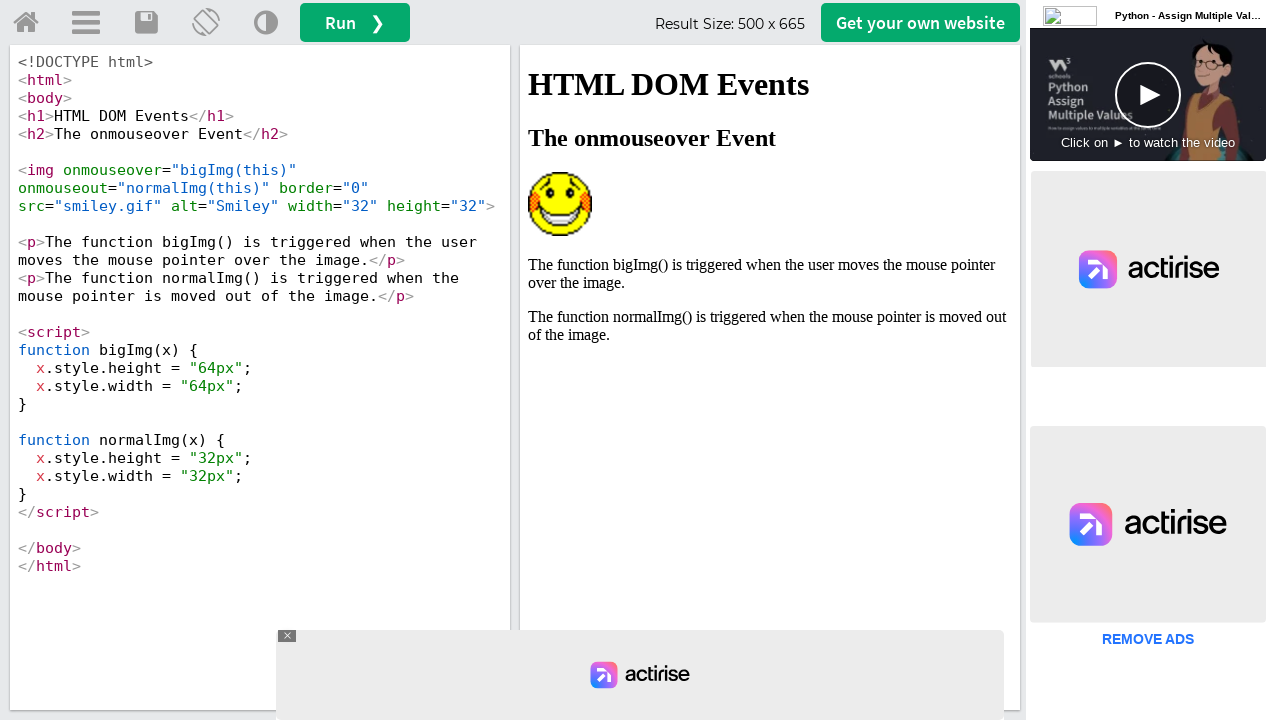